Tests clicking a button that becomes enabled after a delay

Starting URL: https://demoqa.com/dynamic-properties

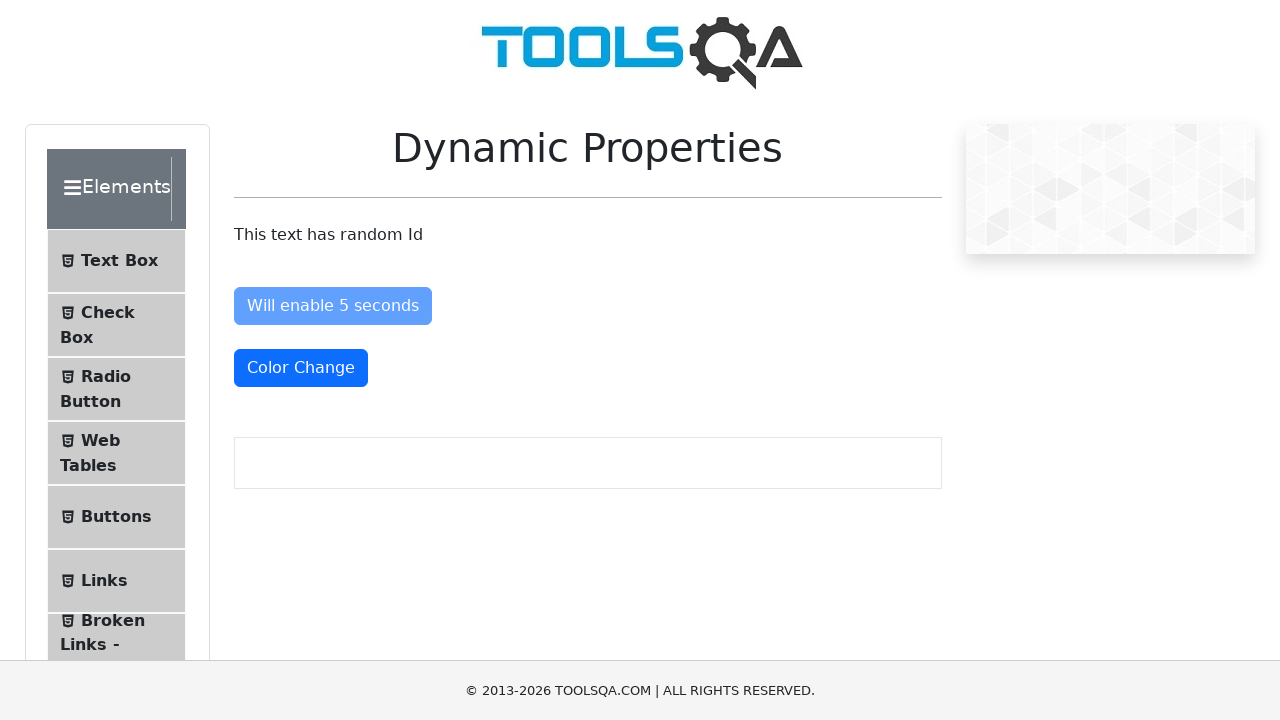

Navigated to dynamic properties test page
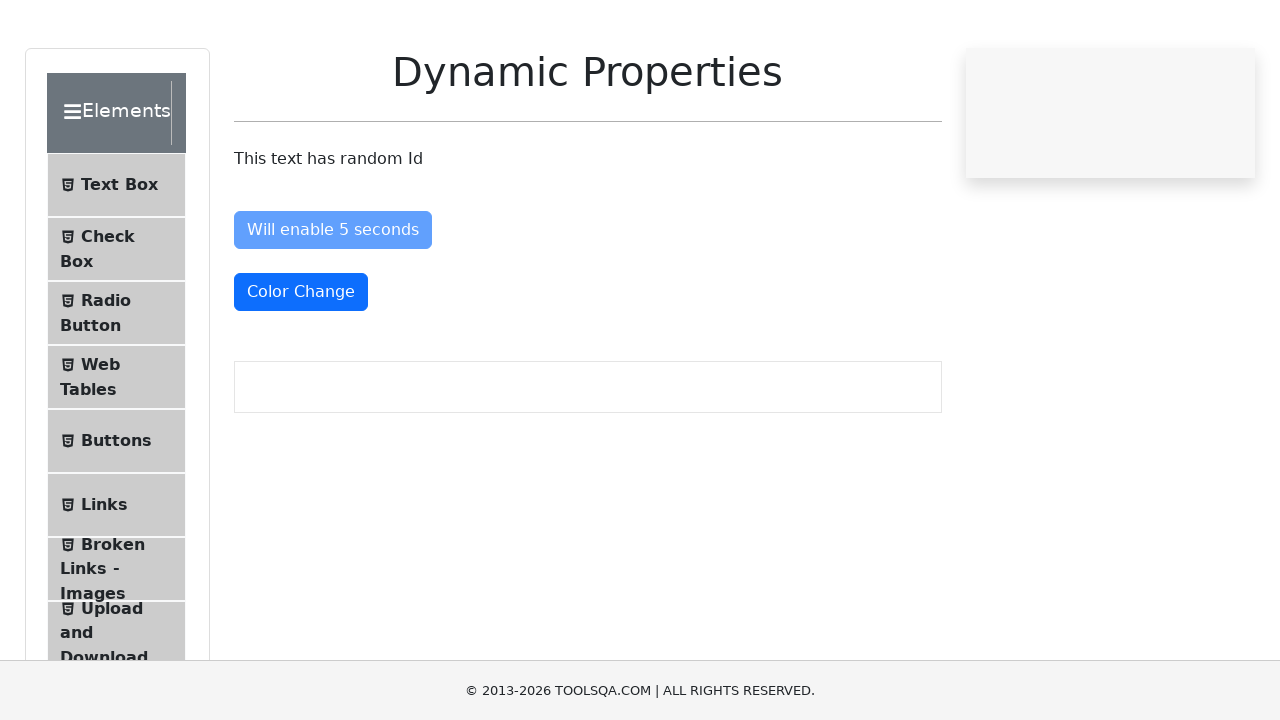

Waited for button to become enabled after delay
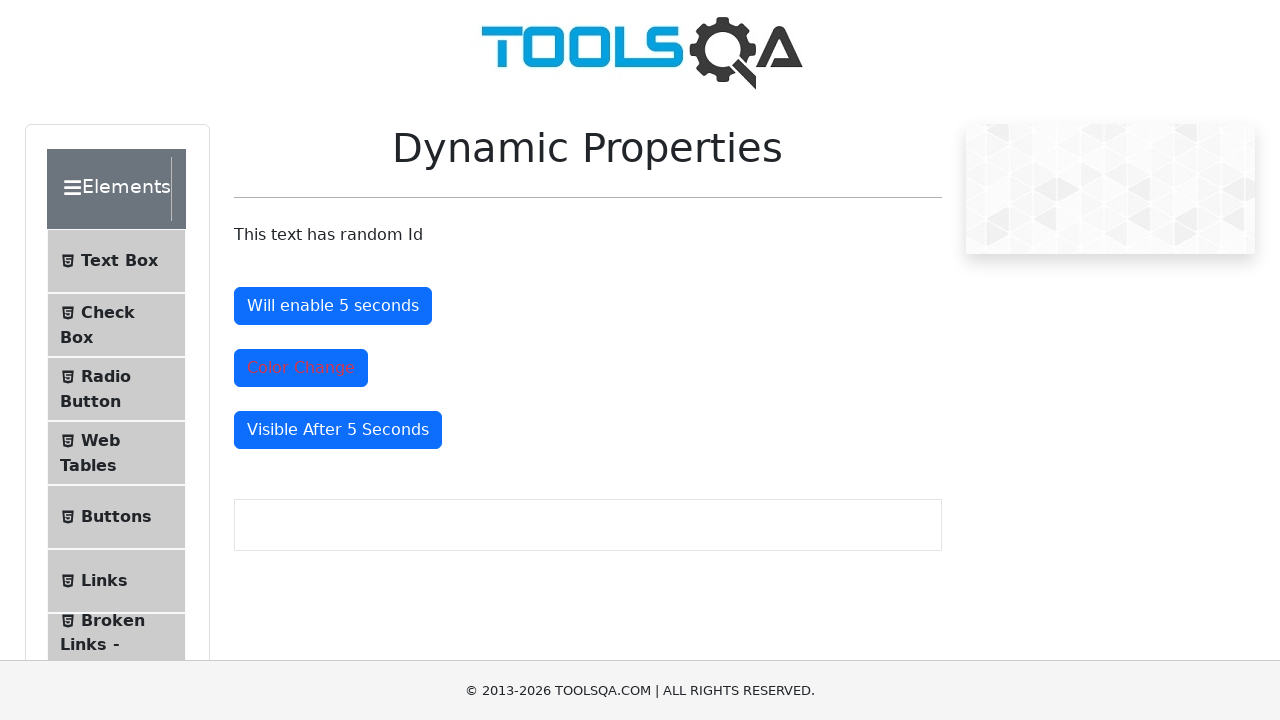

Clicked the enabled button at (333, 306) on #enableAfter
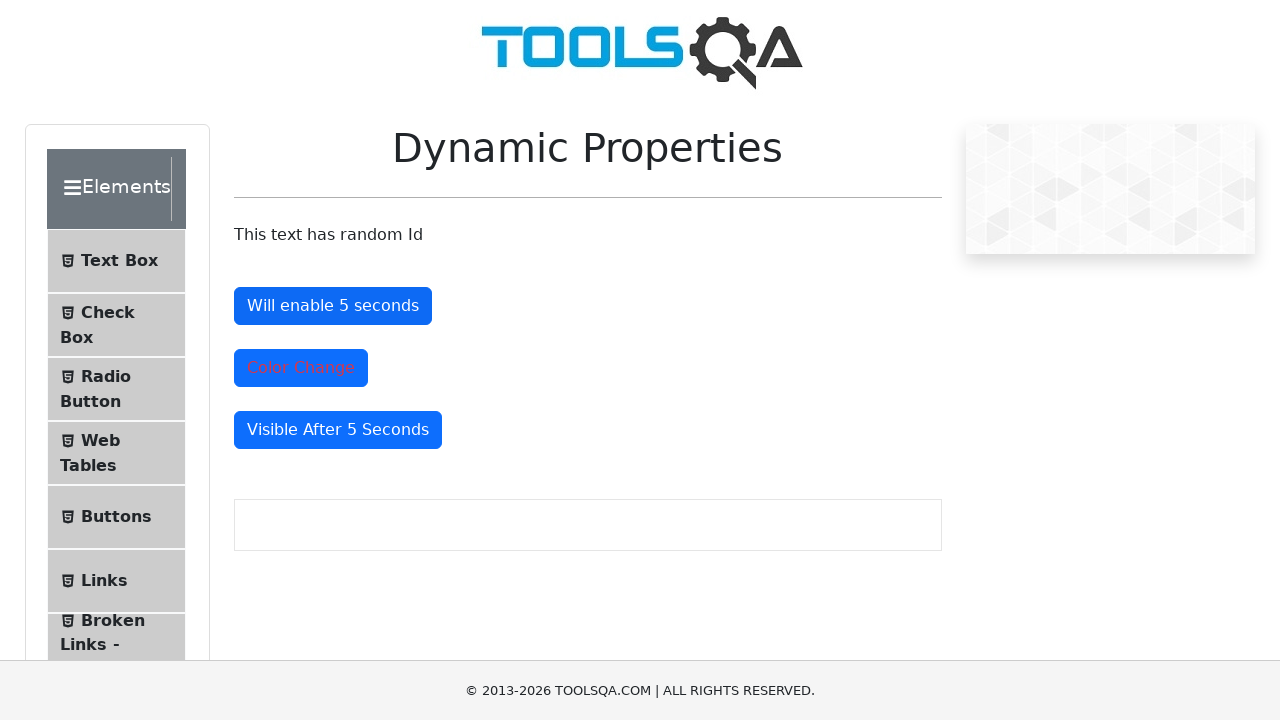

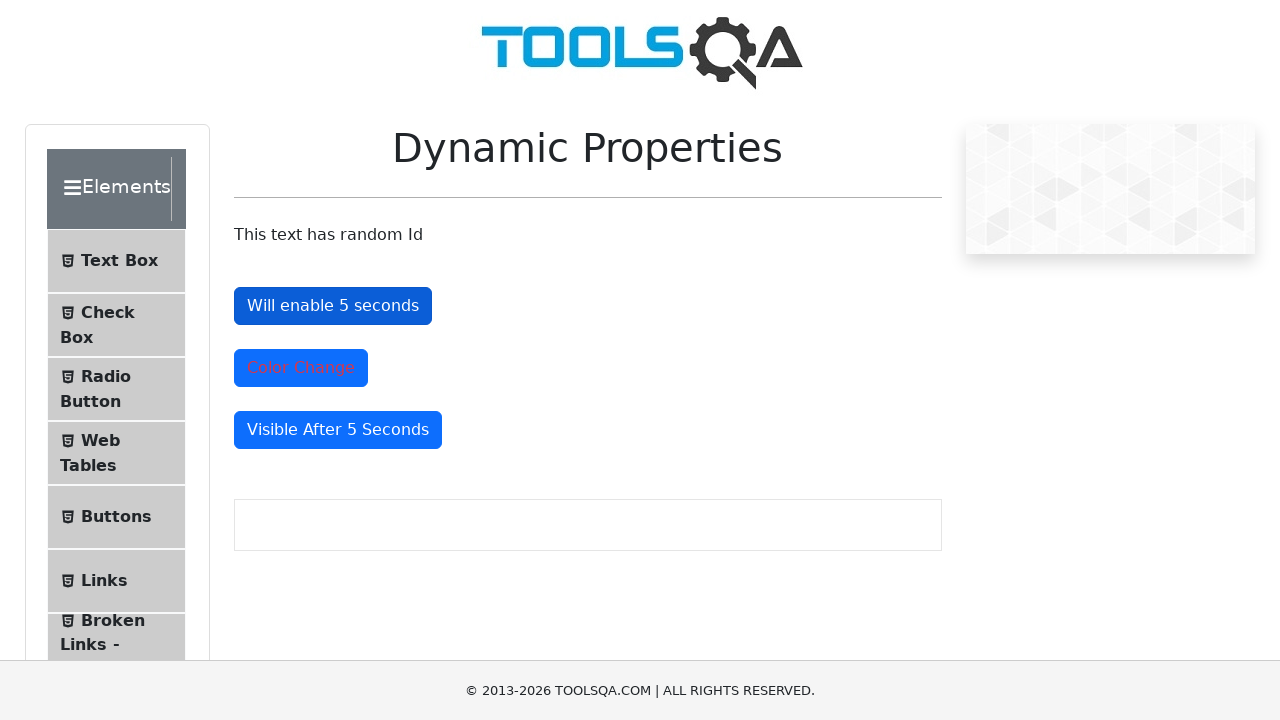